Tests handling of nested iframes on DemoQA by navigating to the Nested Frames section, switching into a parent frame, reading its content, then switching into a child frame within it to verify nested frame navigation works correctly.

Starting URL: https://demoqa.com

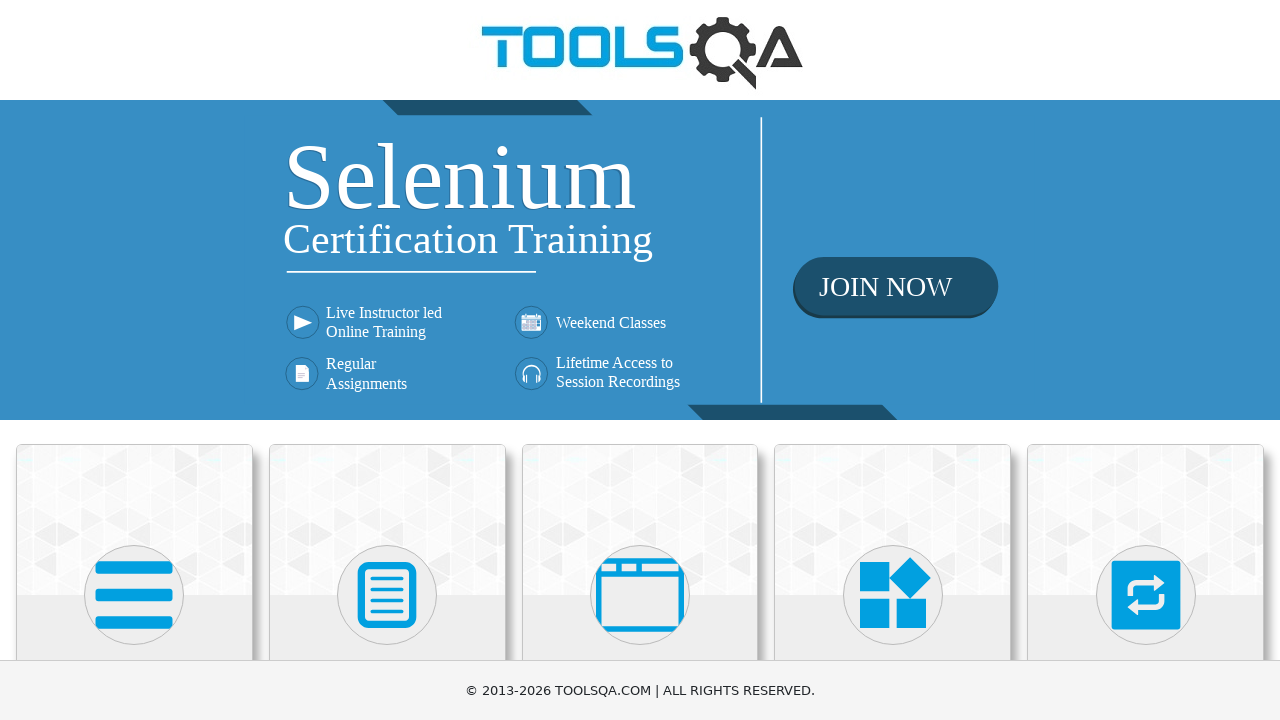

Clicked on 'Alerts, Frame & Windows' card at (640, 360) on xpath=//*[@class='category-cards']//following::div[@class='card-body']//h5[conta
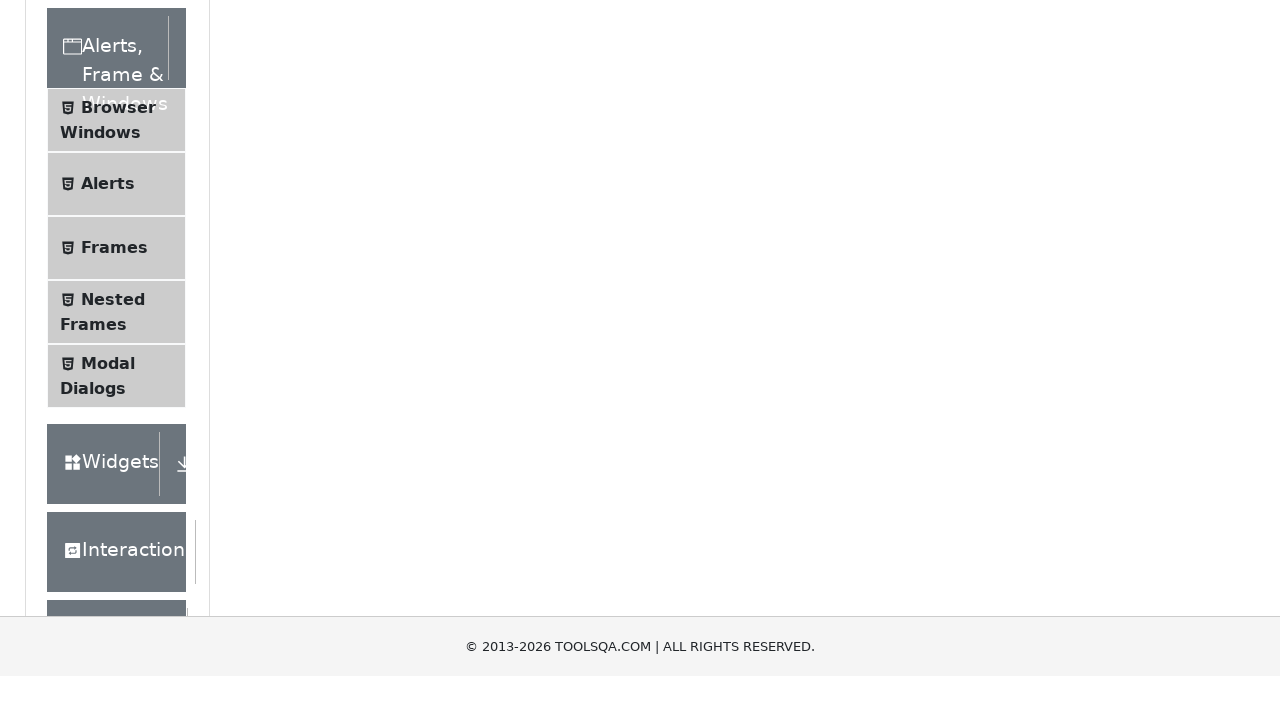

Clicked on 'Nested Frames' menu item at (113, 616) on xpath=//*[@class='accordion']//div[@class='element-group']//following::span[@cla
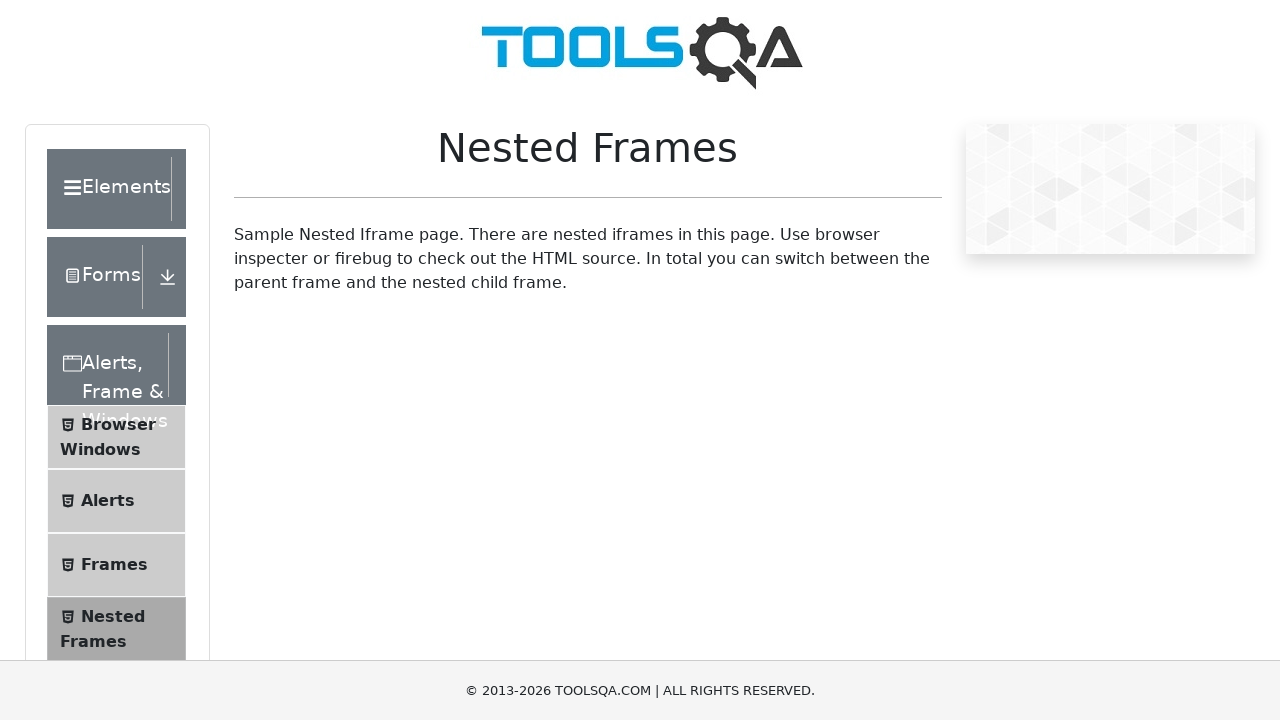

Scrolled down 350 pixels to view frames
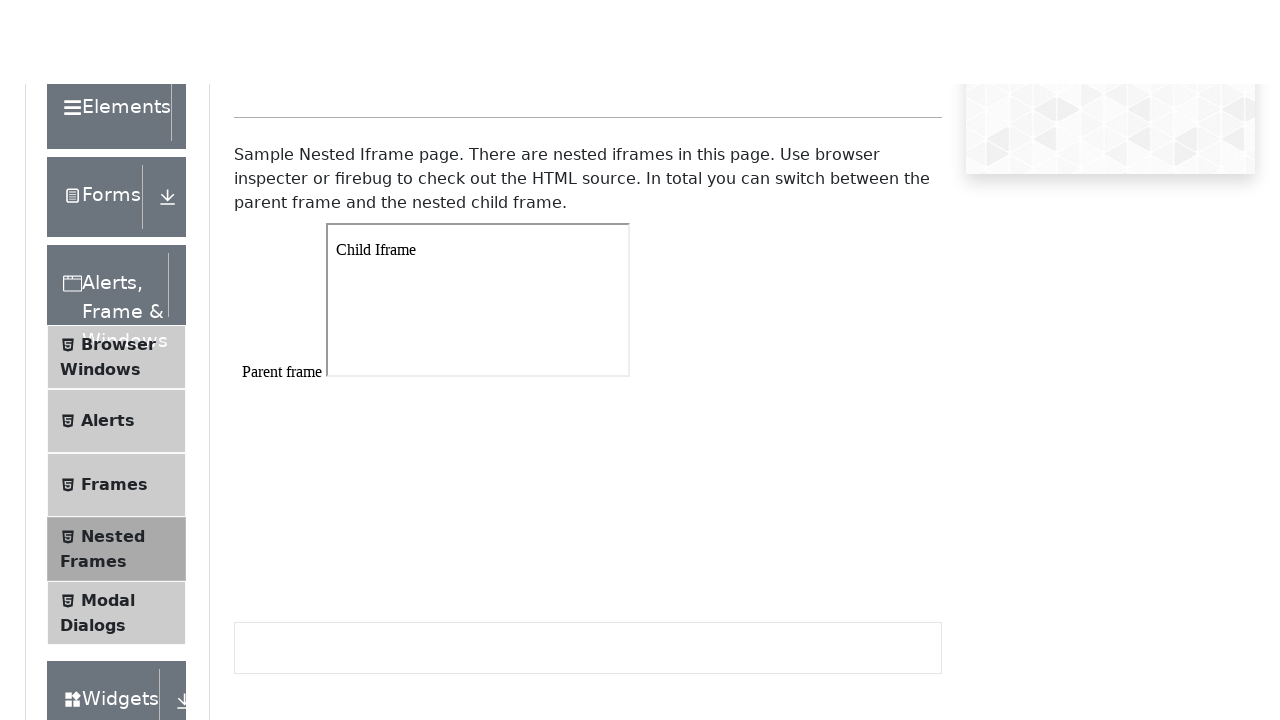

Located parent frame #frame1
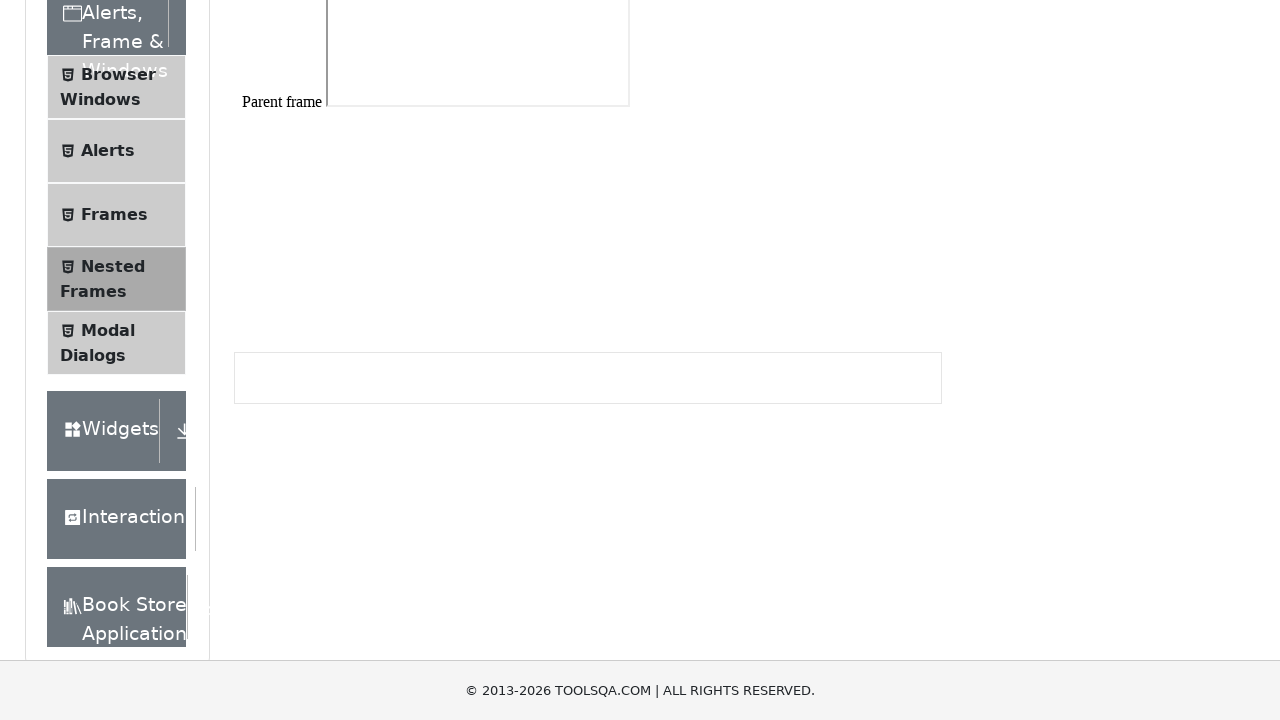

Switched to parent frame and waited for body element to load
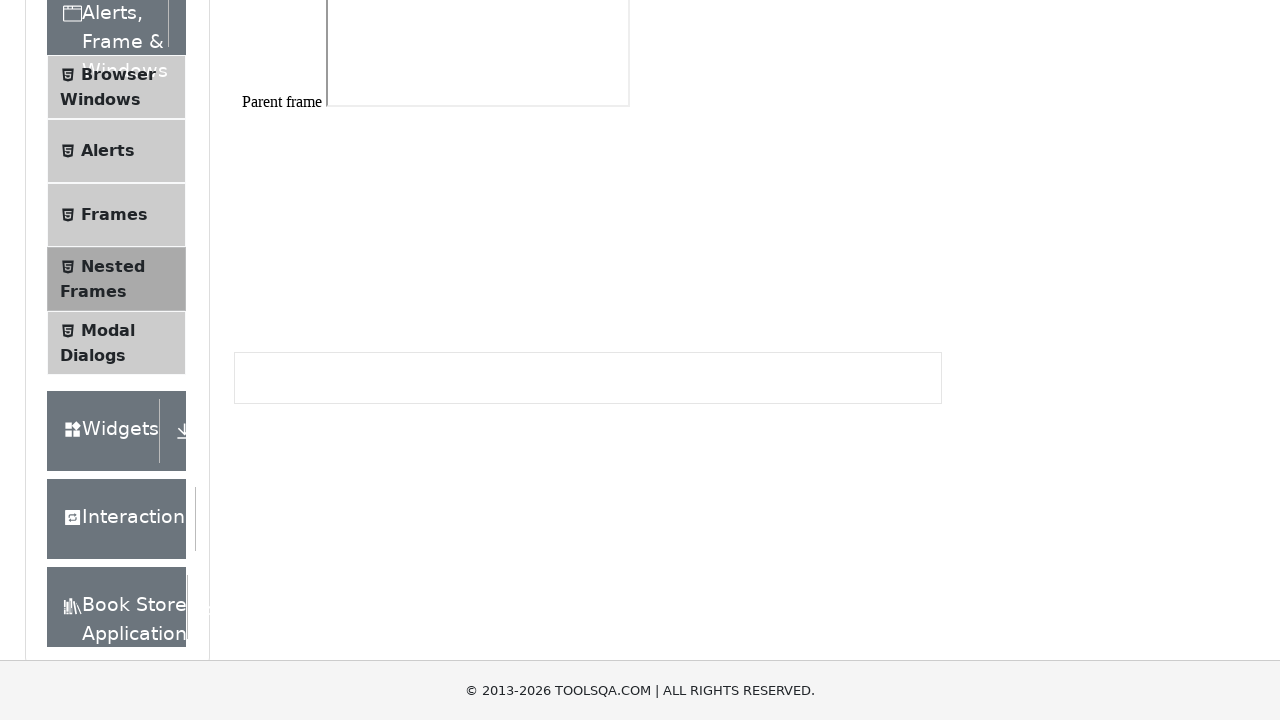

Located first nested iframe within parent frame
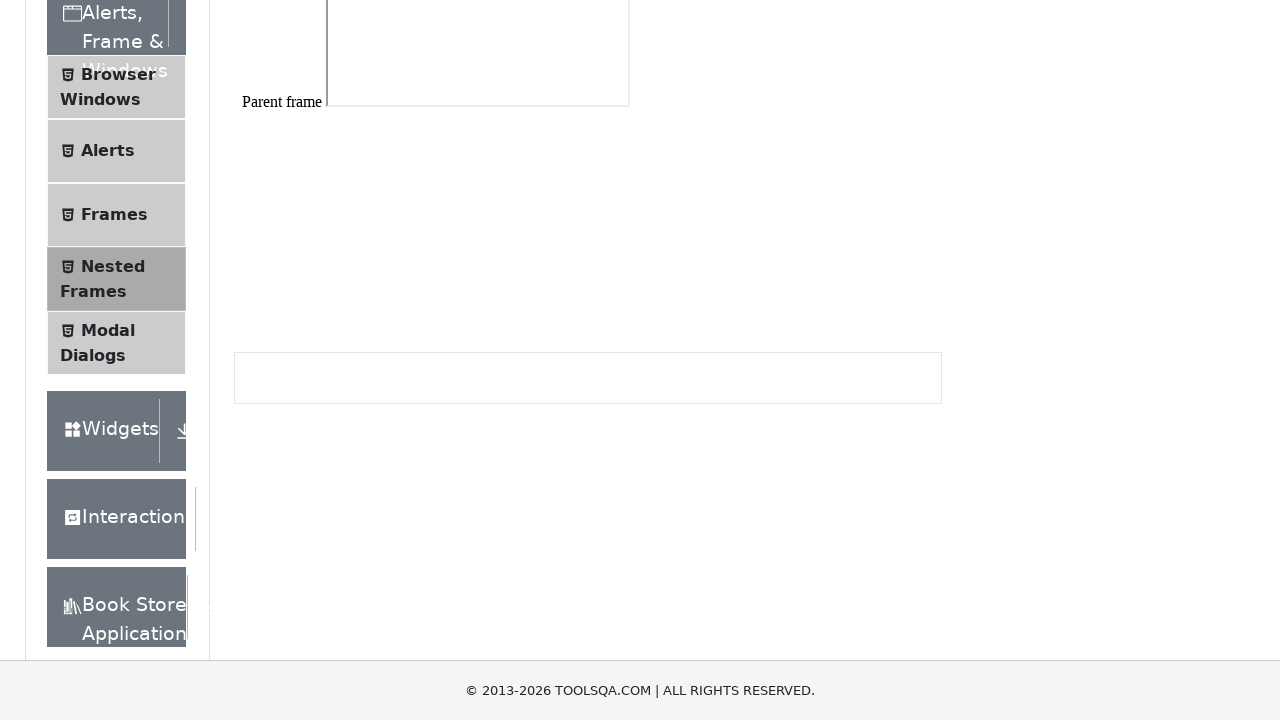

Switched to child frame and waited for paragraph element to load
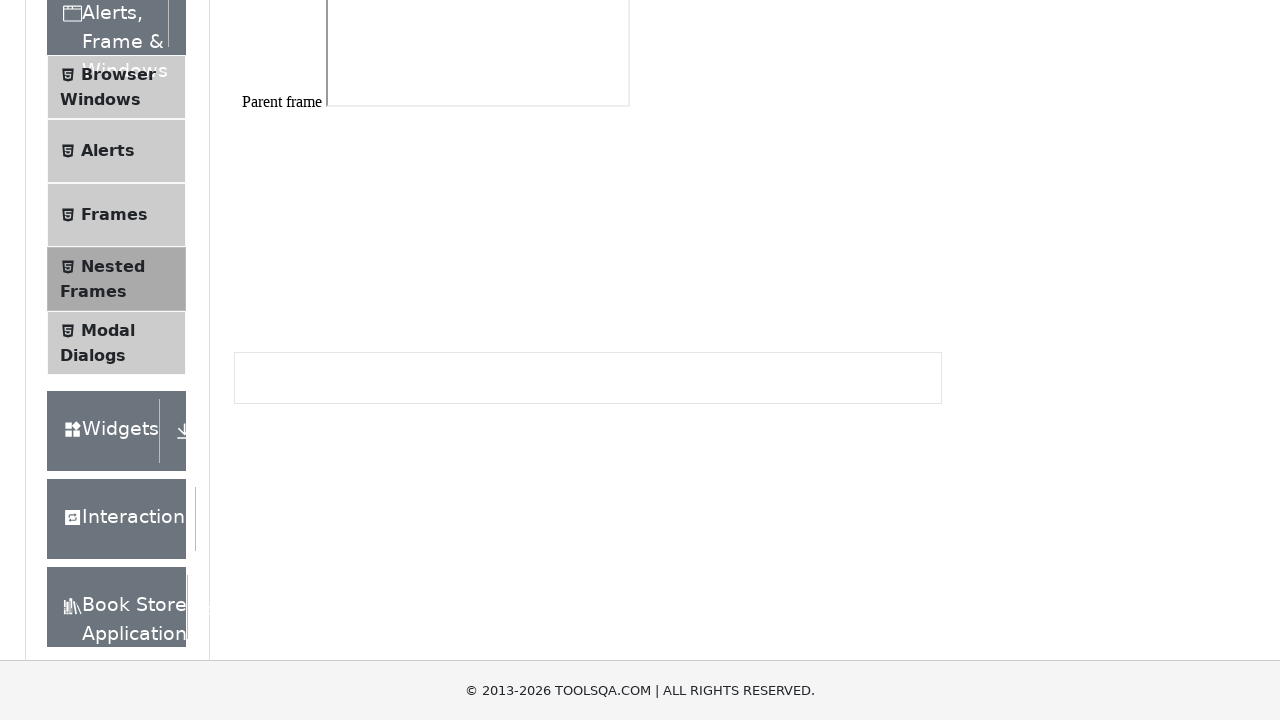

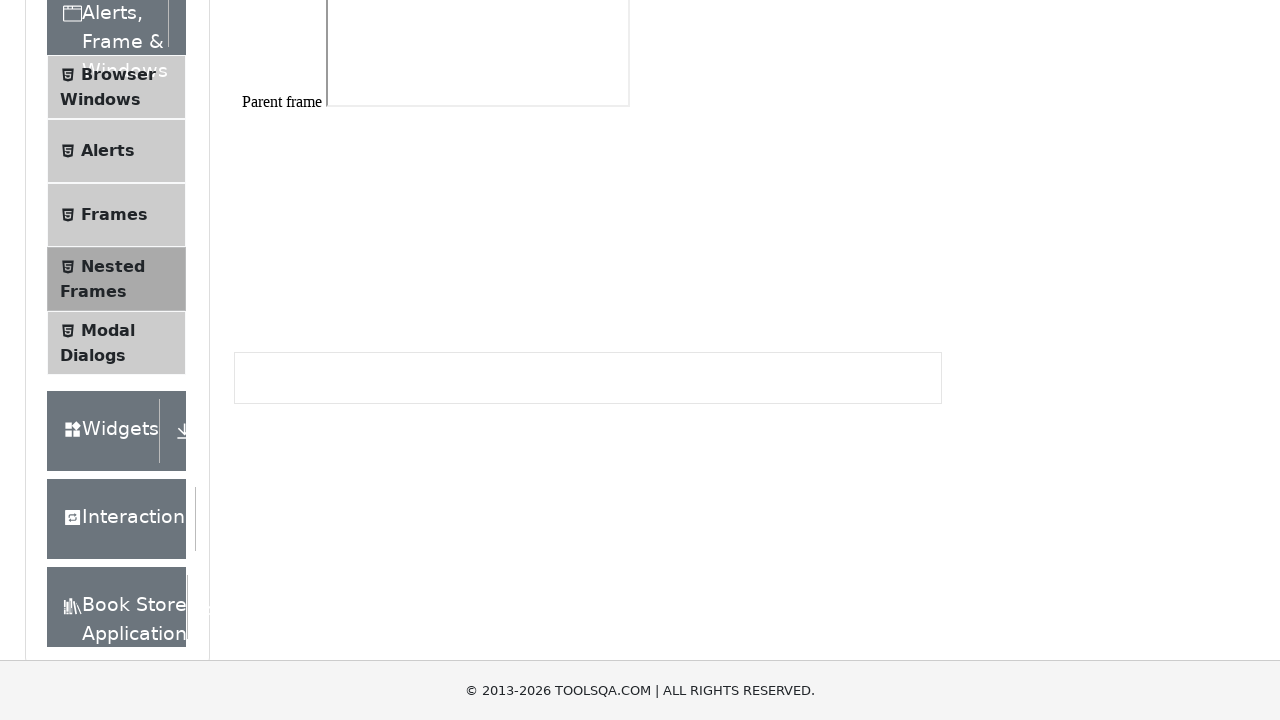